Tests waiting for Hello World text to become visible after clicking Start button on a dynamic loading page.

Starting URL: http://the-internet.herokuapp.com/dynamic_loading/2

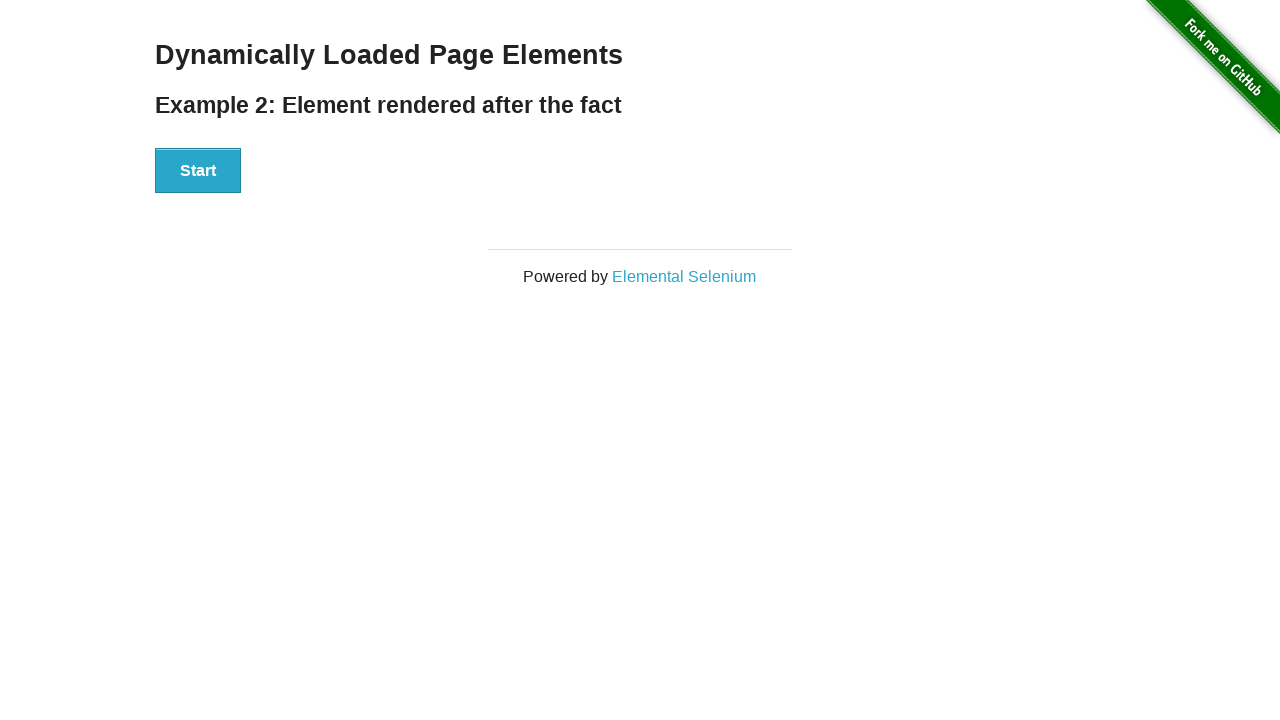

Clicked Start button to initiate dynamic loading at (198, 171) on xpath=//button[text()='Start']
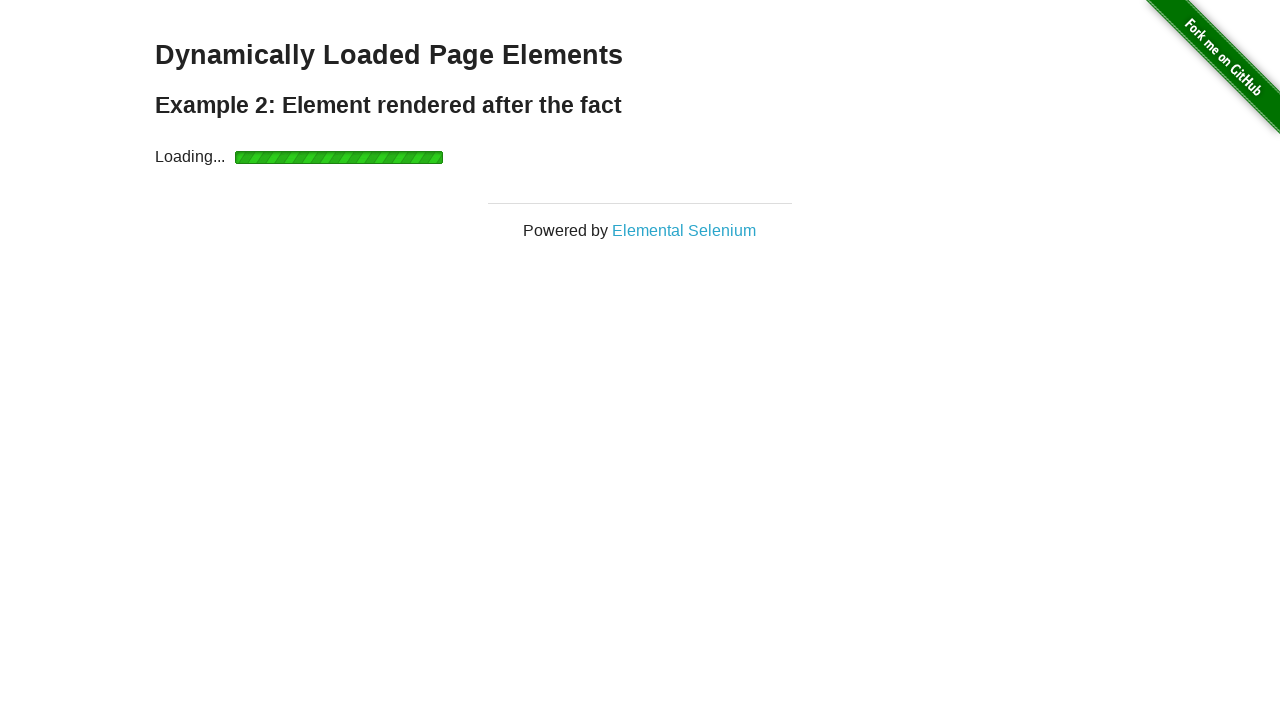

Hello World text became visible after waiting
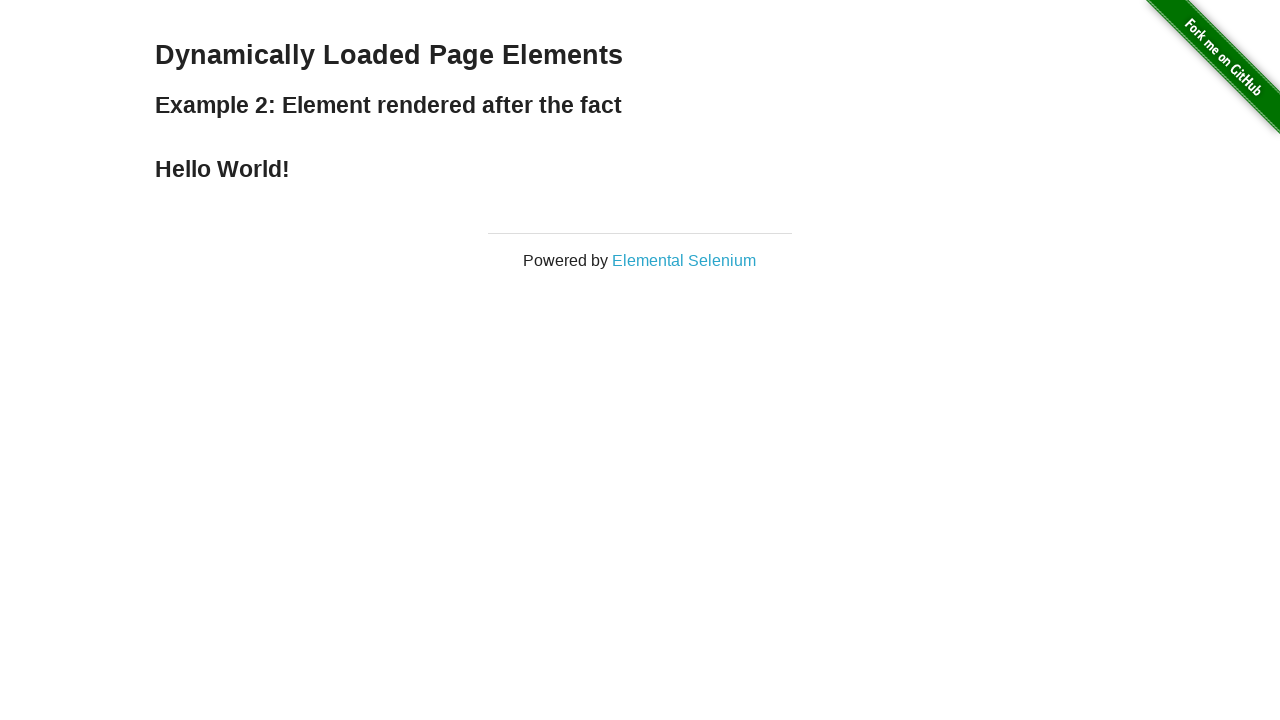

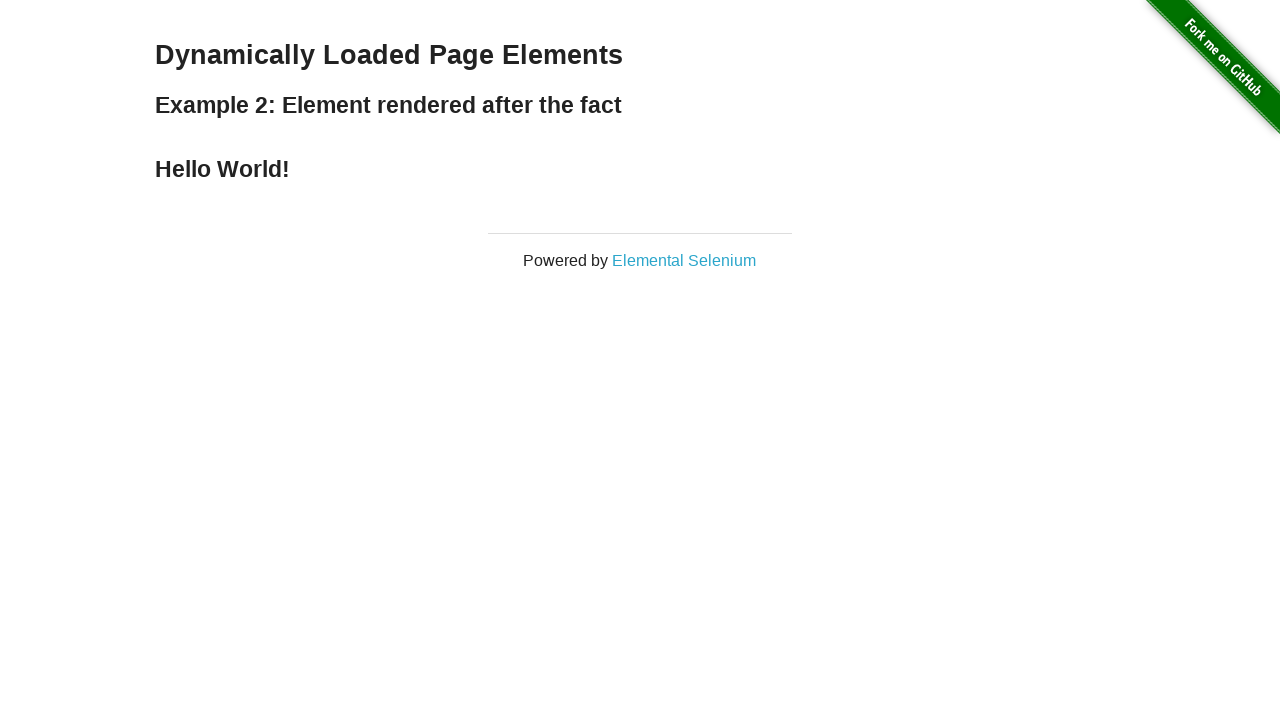